Tests JavaScript prompt alert functionality by clicking the prompt button, entering text into the prompt dialog, accepting it, and verifying the entered text appears in the result message.

Starting URL: https://demoqa.com/alerts

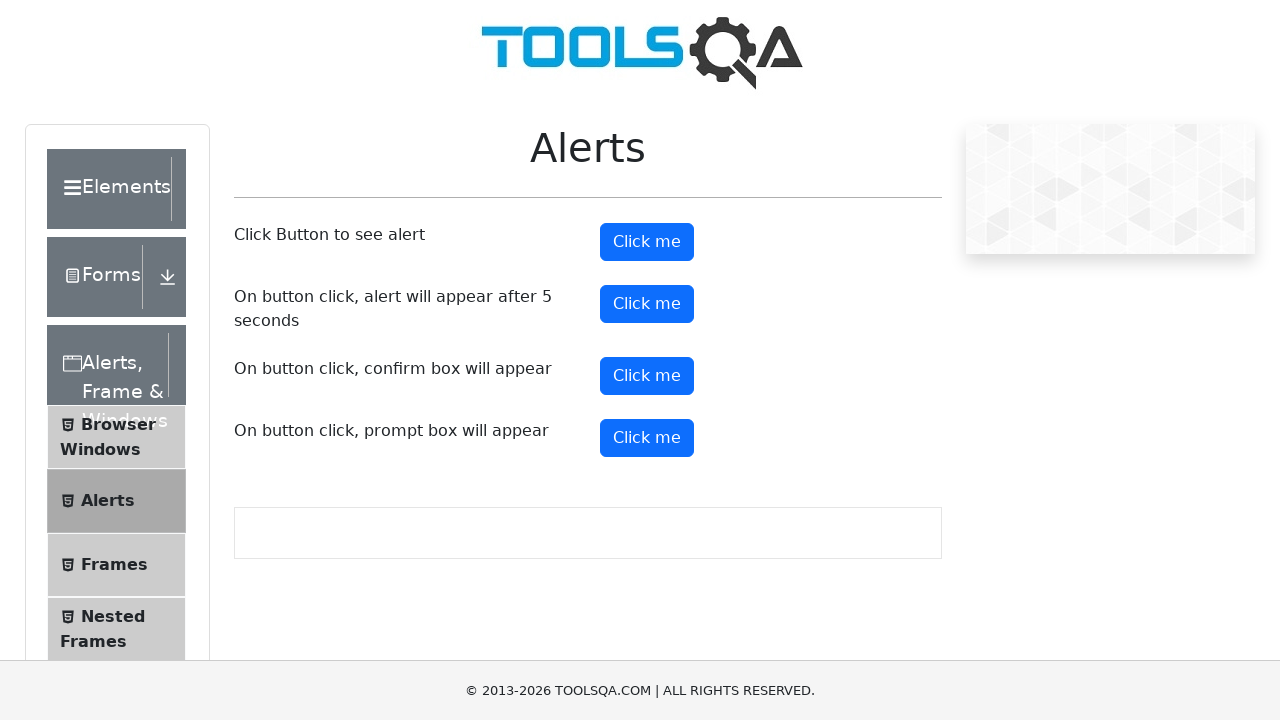

Clicked prompt button to trigger JavaScript alert at (647, 438) on #promtButton
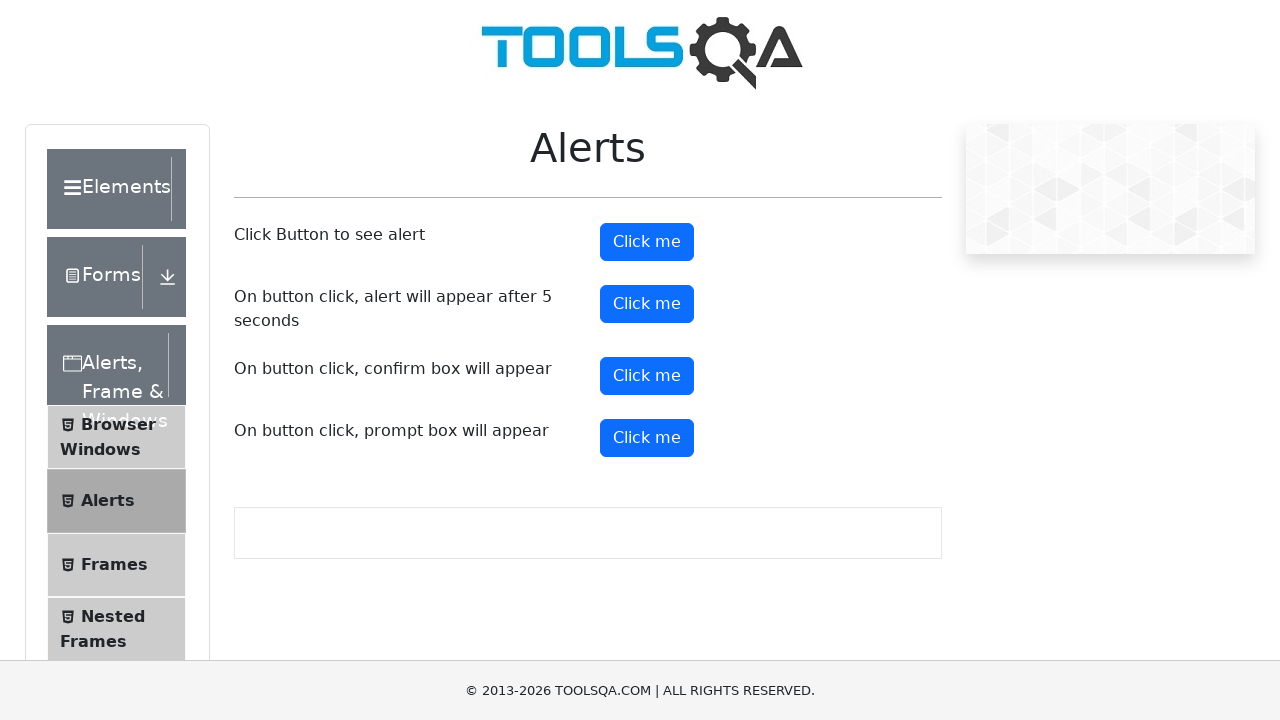

Set up dialog handler to accept prompt with 'TestUser123'
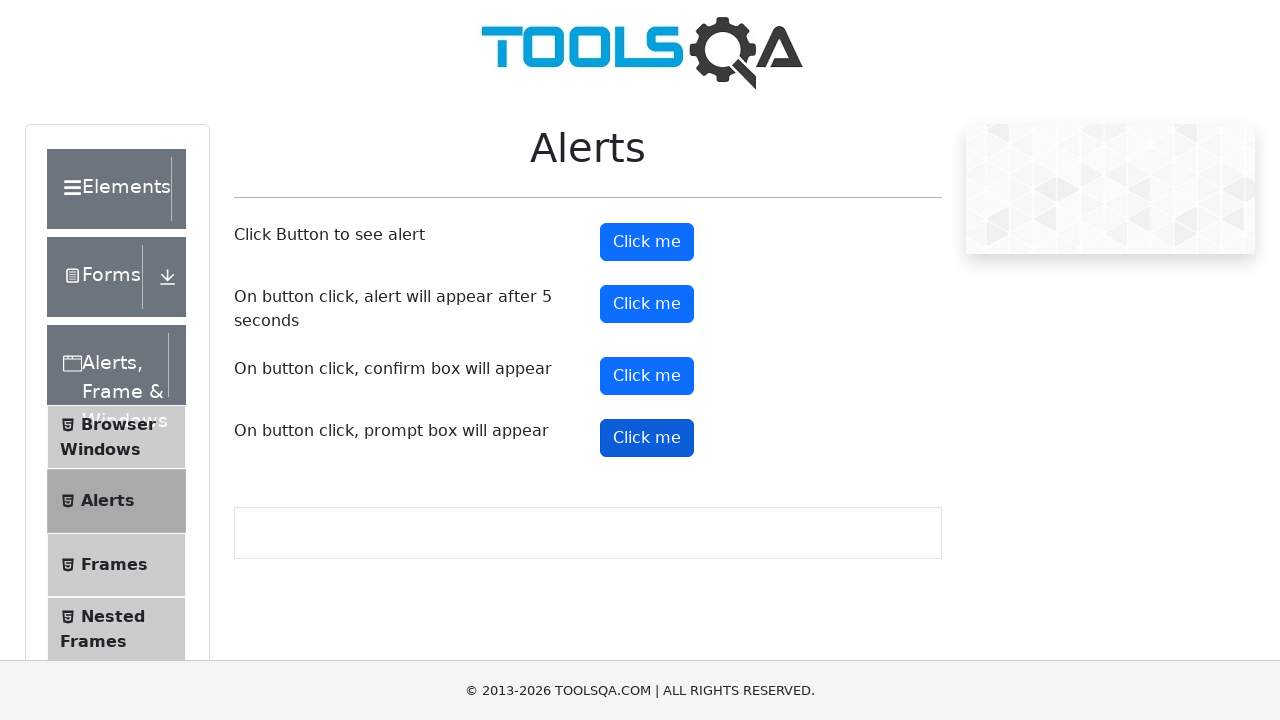

Clicked prompt button again to trigger alert with handler ready at (647, 438) on #promtButton
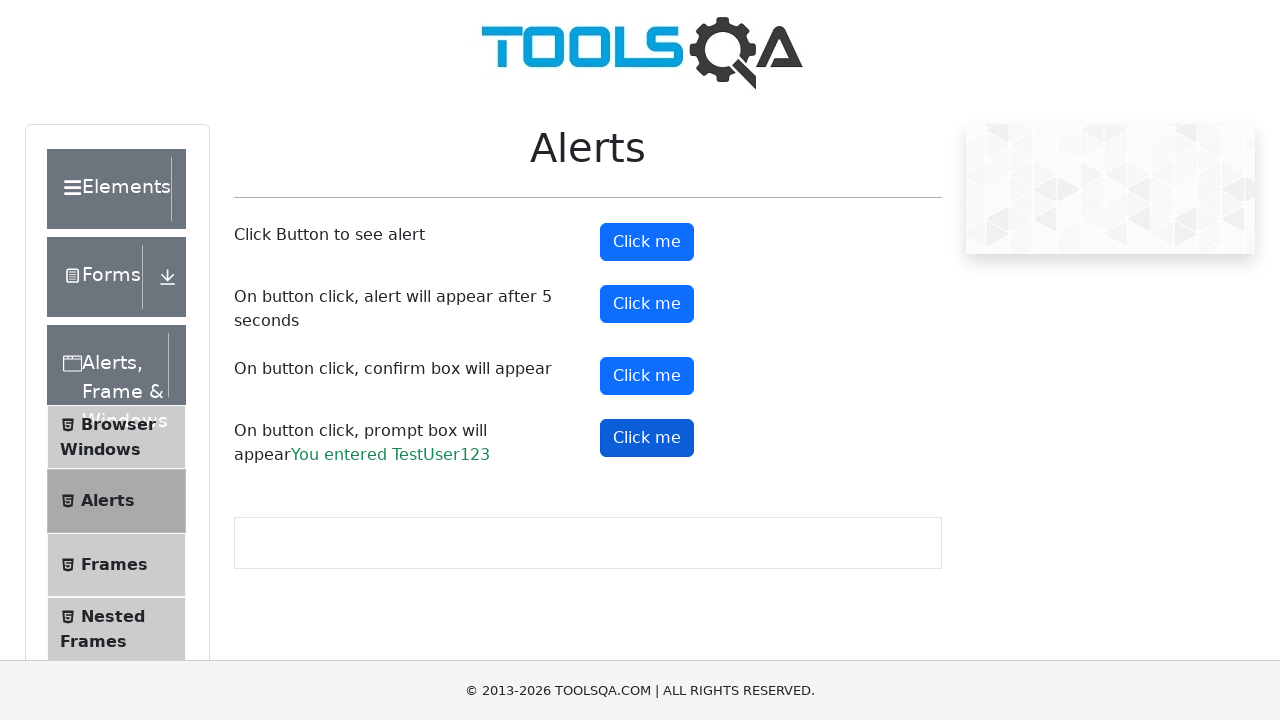

Result message element loaded after prompt acceptance
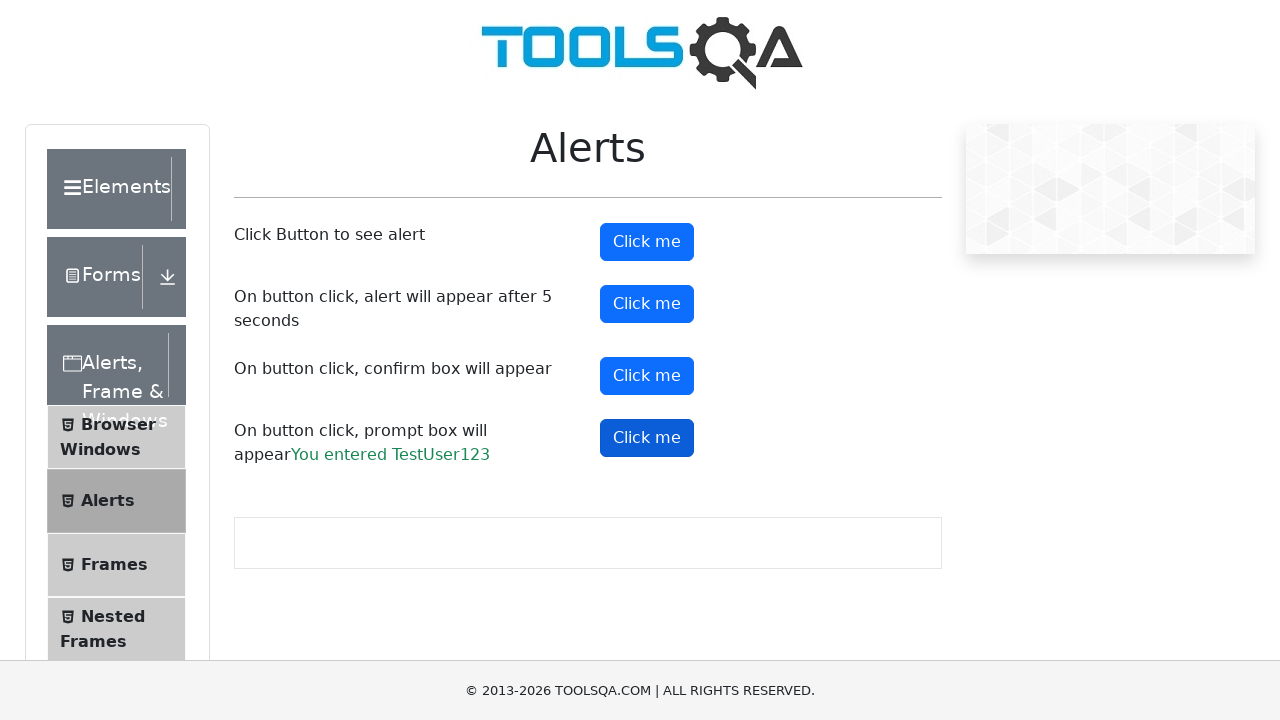

Retrieved result text: 'You entered TestUser123'
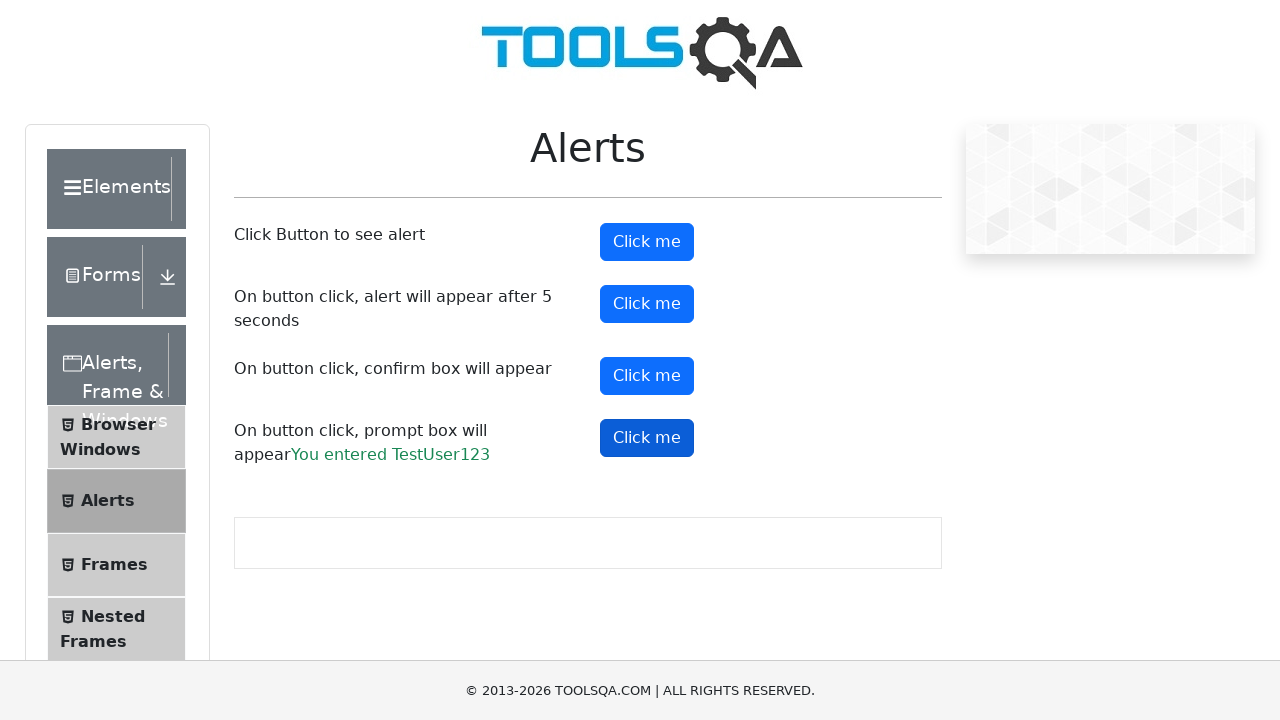

Verified that entered text 'TestUser123' appears in result message
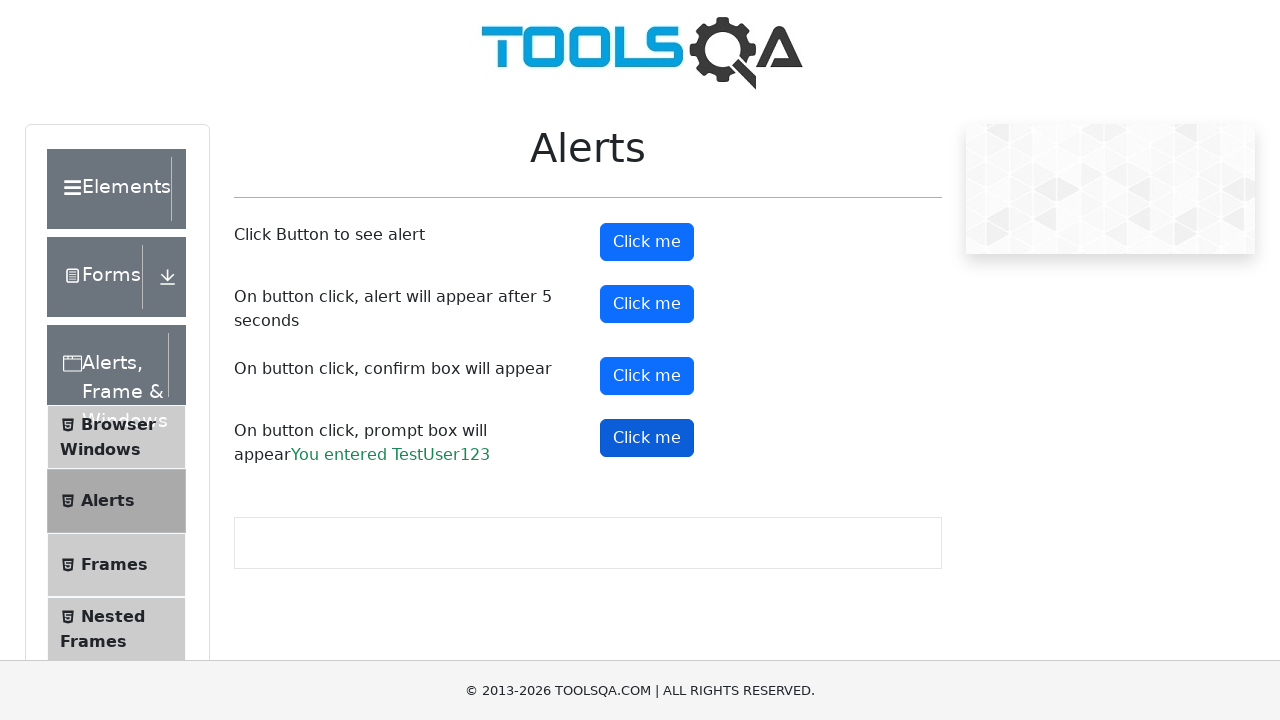

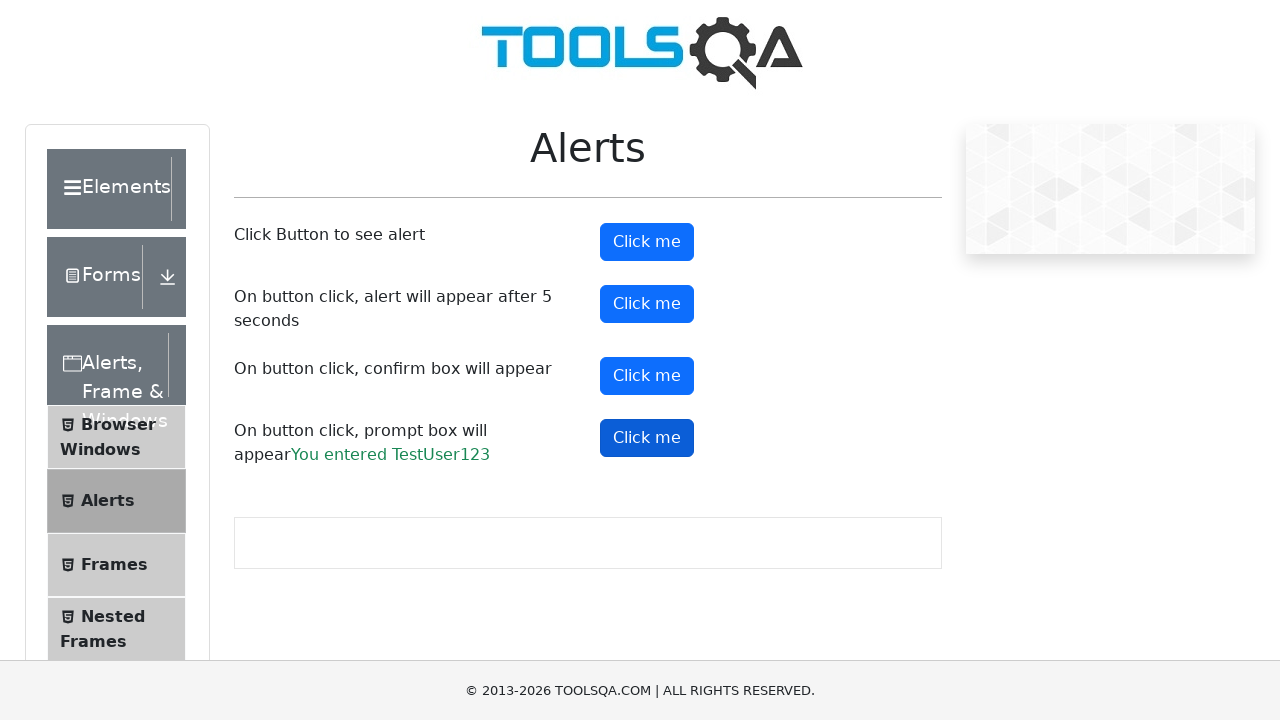